Navigates to the Automation Practice page and verifies that footer links are present and displayed on the page.

Starting URL: https://rahulshettyacademy.com/AutomationPractice/

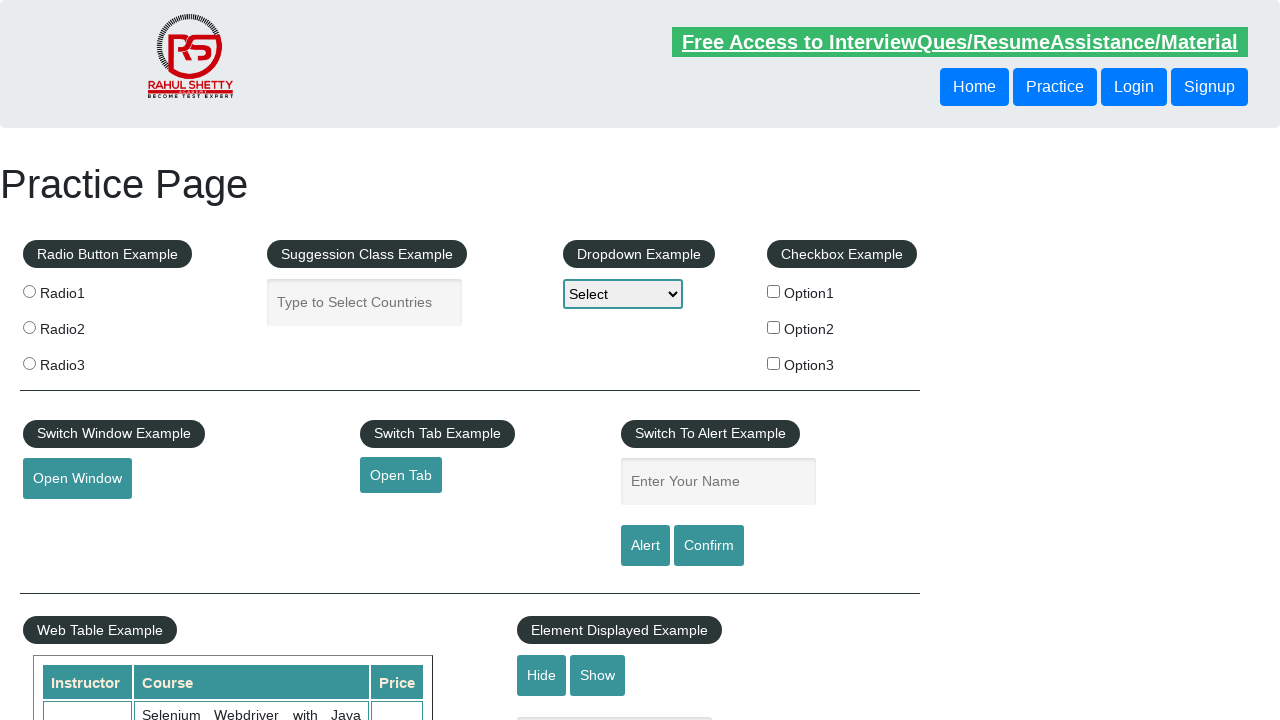

Navigated to Automation Practice page
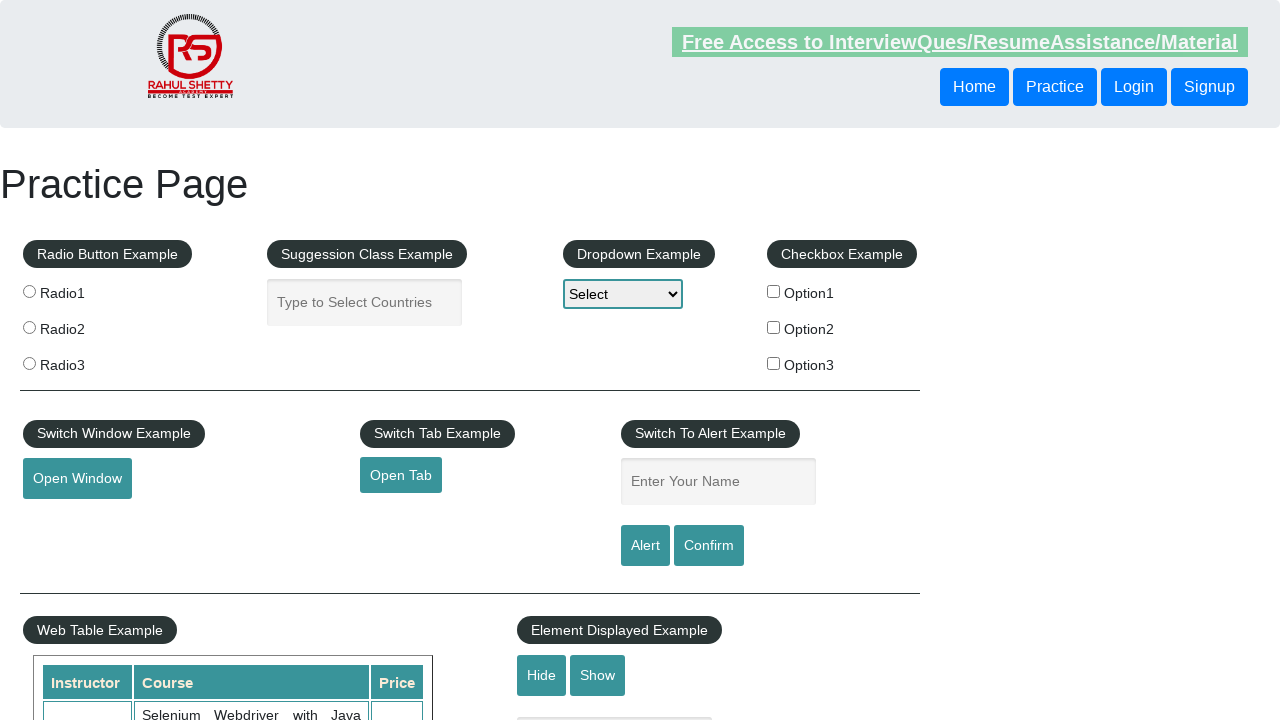

Footer links section loaded
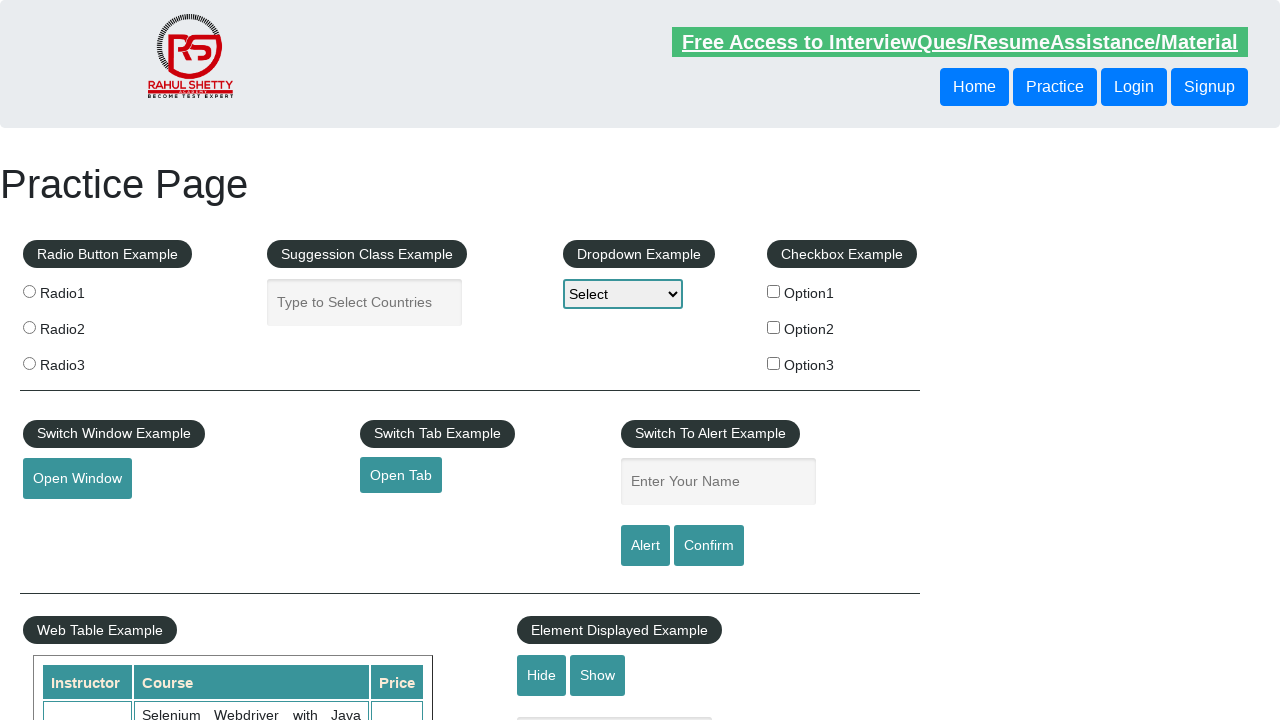

Located all footer links
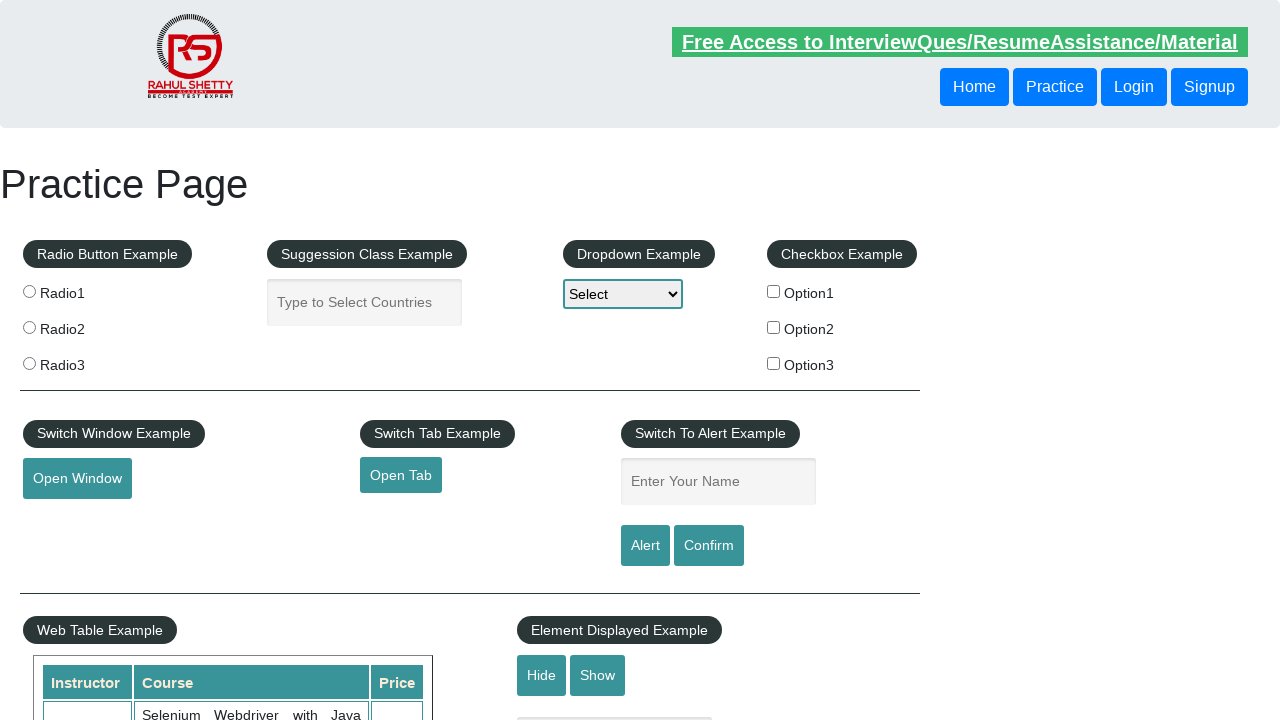

Verified that footer links are present on the page
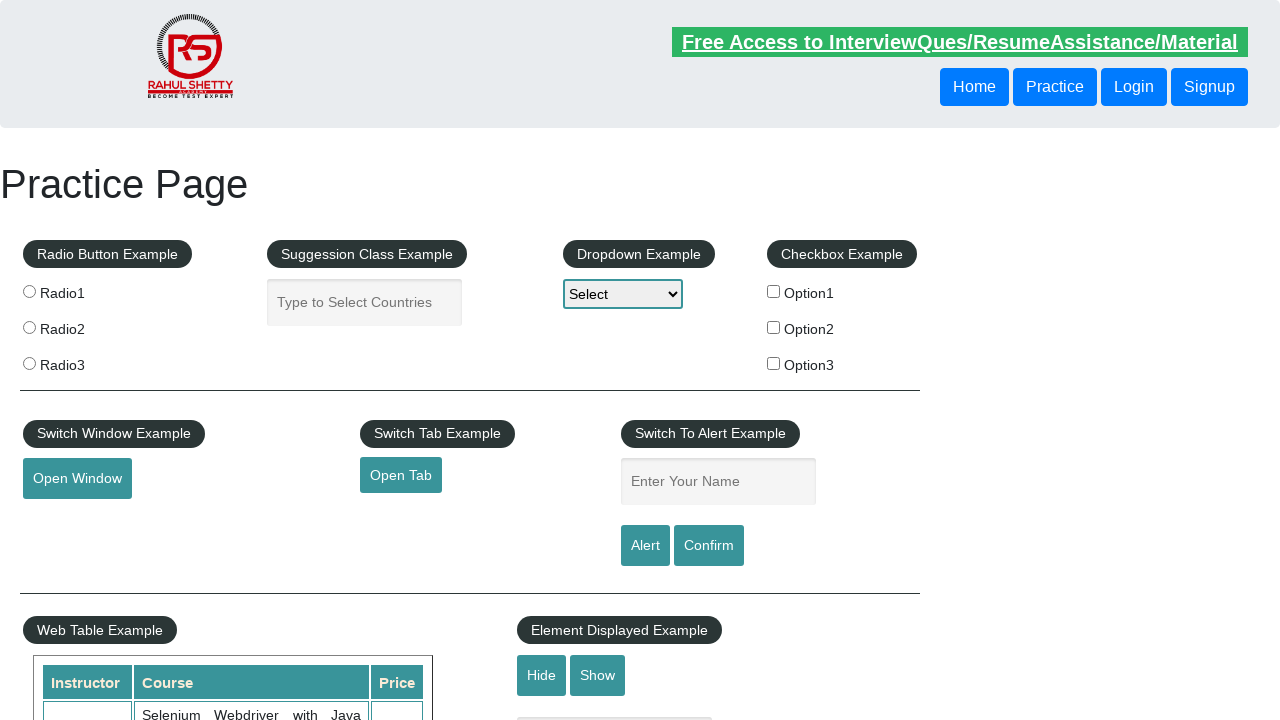

Verified first footer link is visible
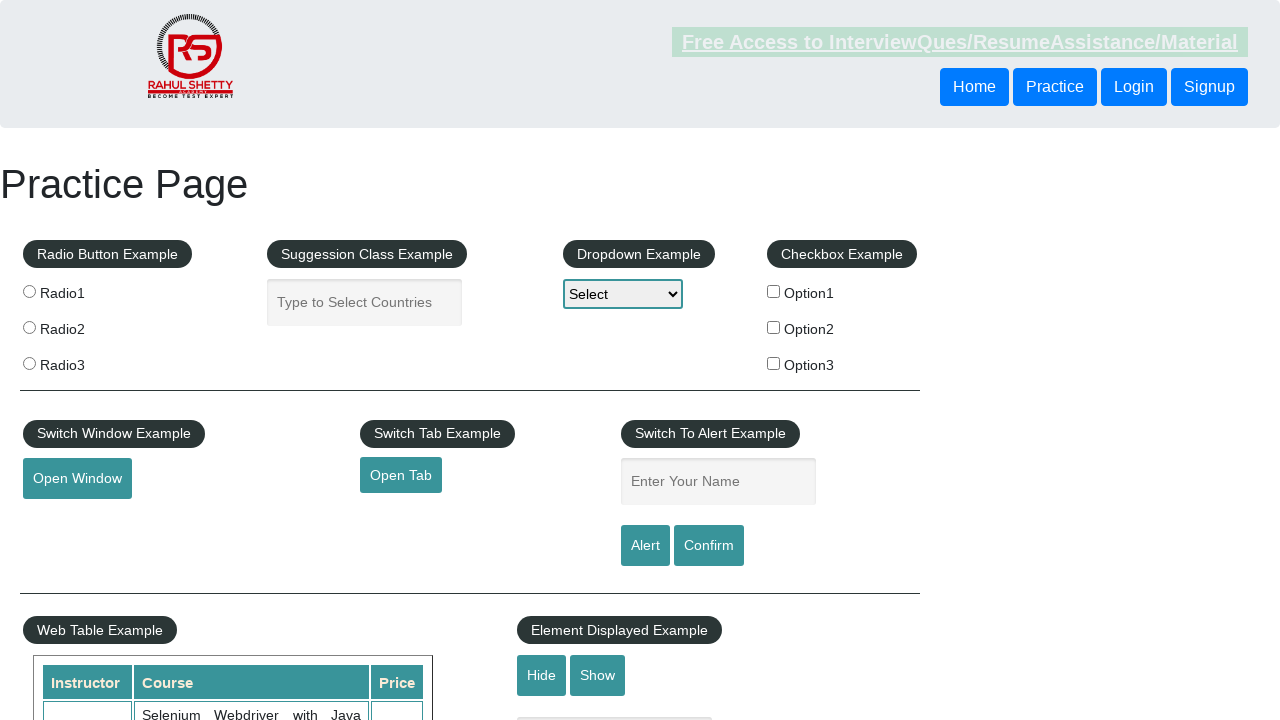

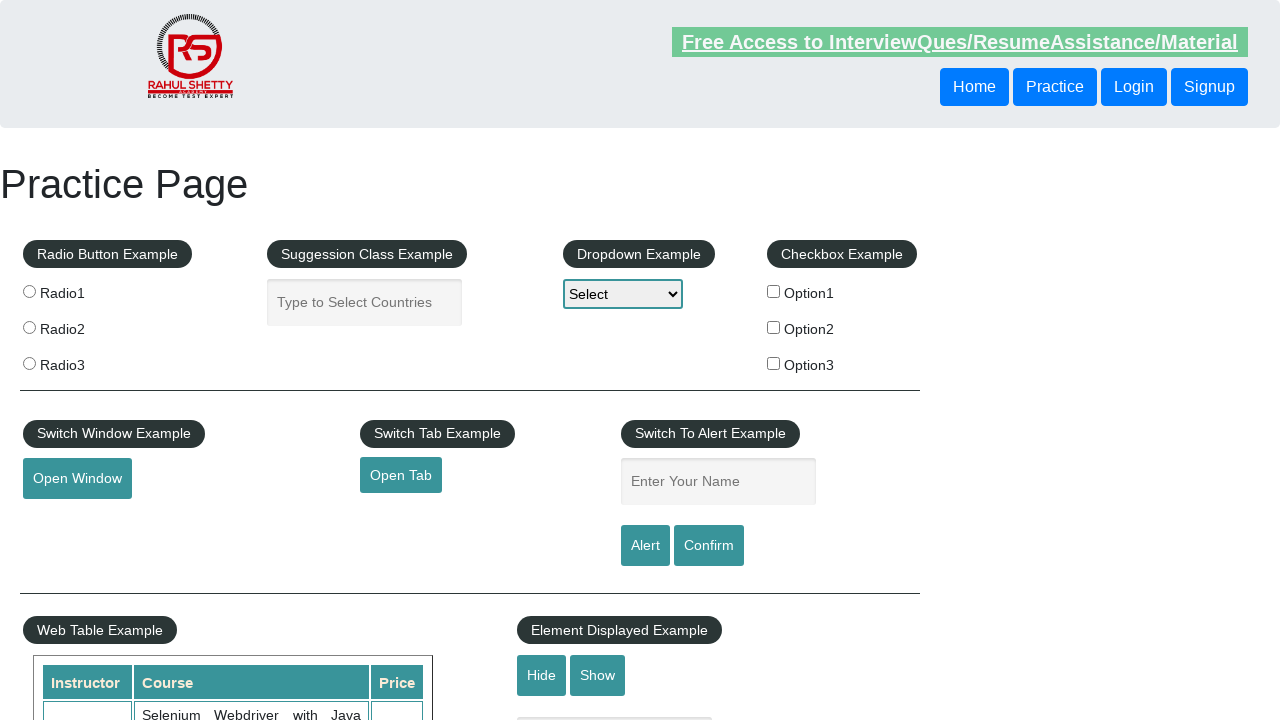